Tests dropdown functionality on OrangeHRM trial page by verifying that specific country options are present in the country dropdown

Starting URL: https://www.orangehrm.com/orangehrm-30-day-trial/

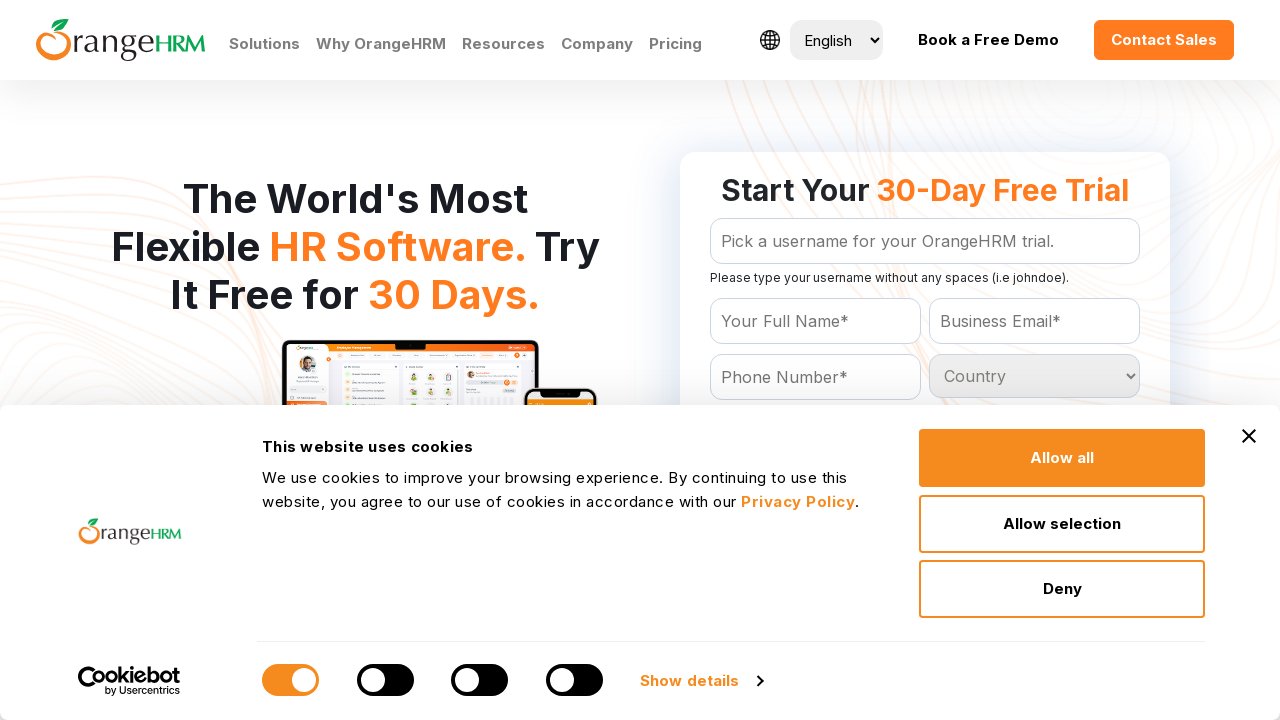

Country dropdown element became visible
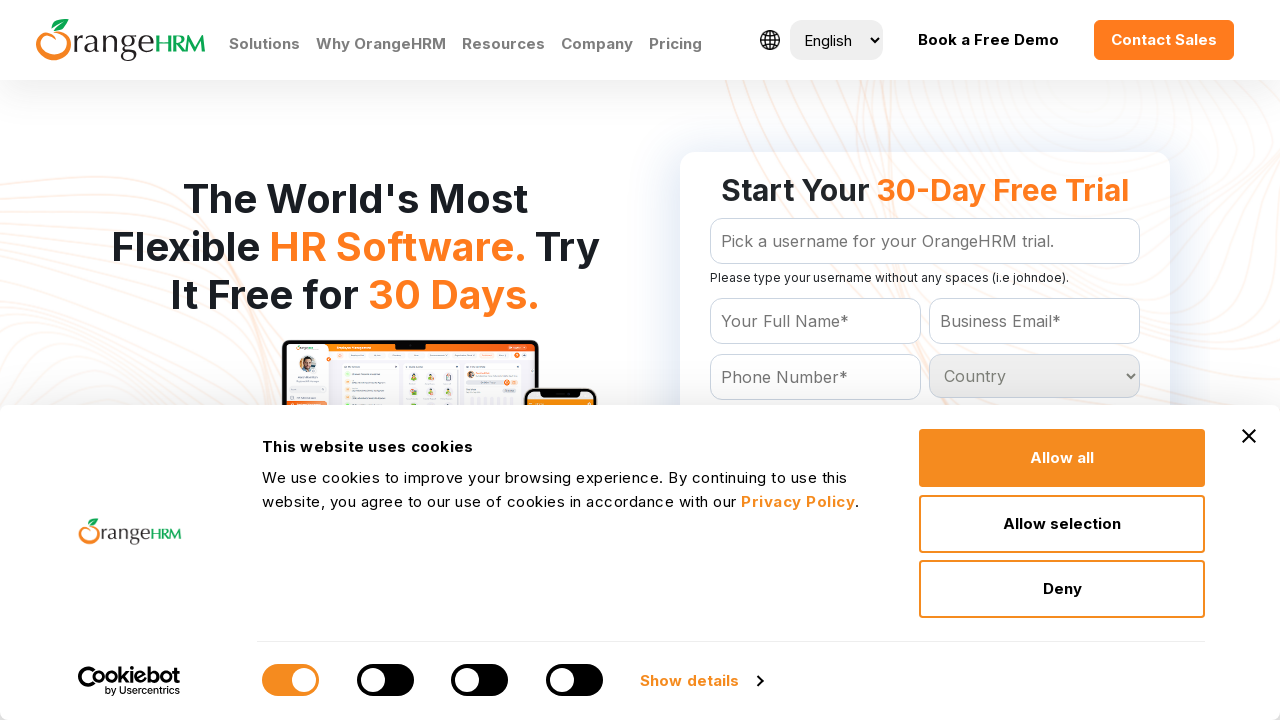

Located country dropdown element
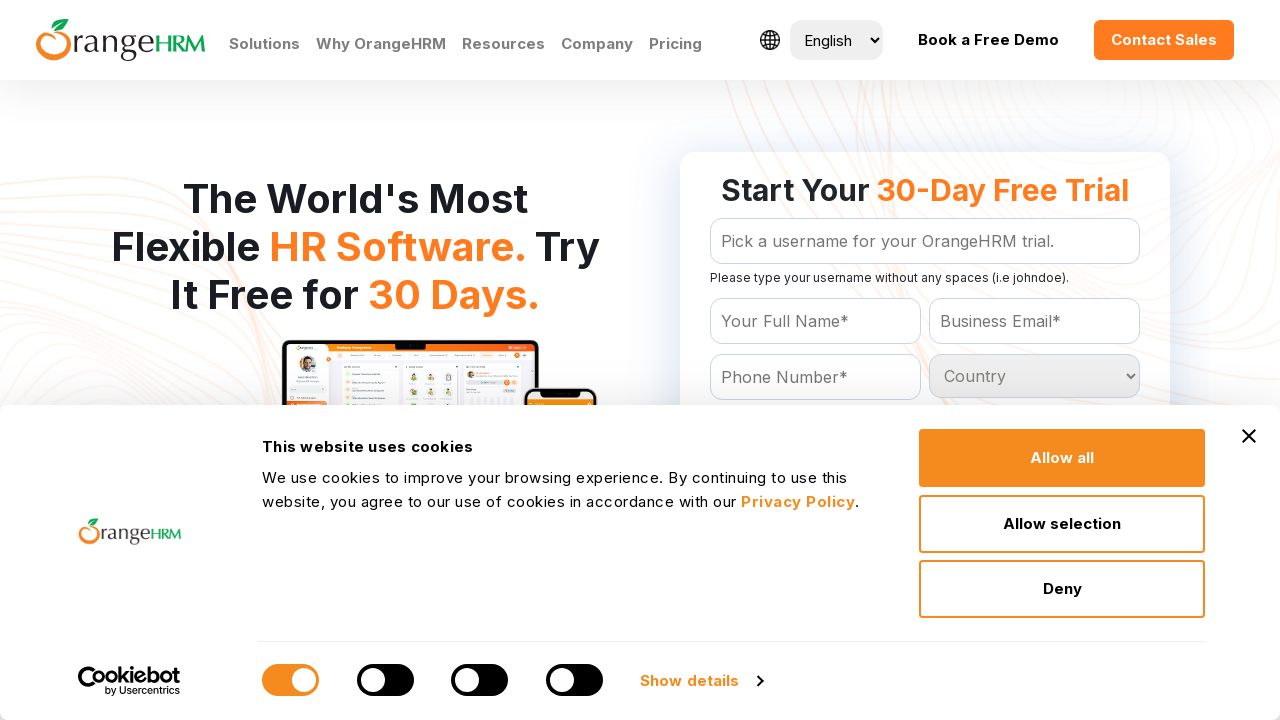

Retrieved all country options from dropdown
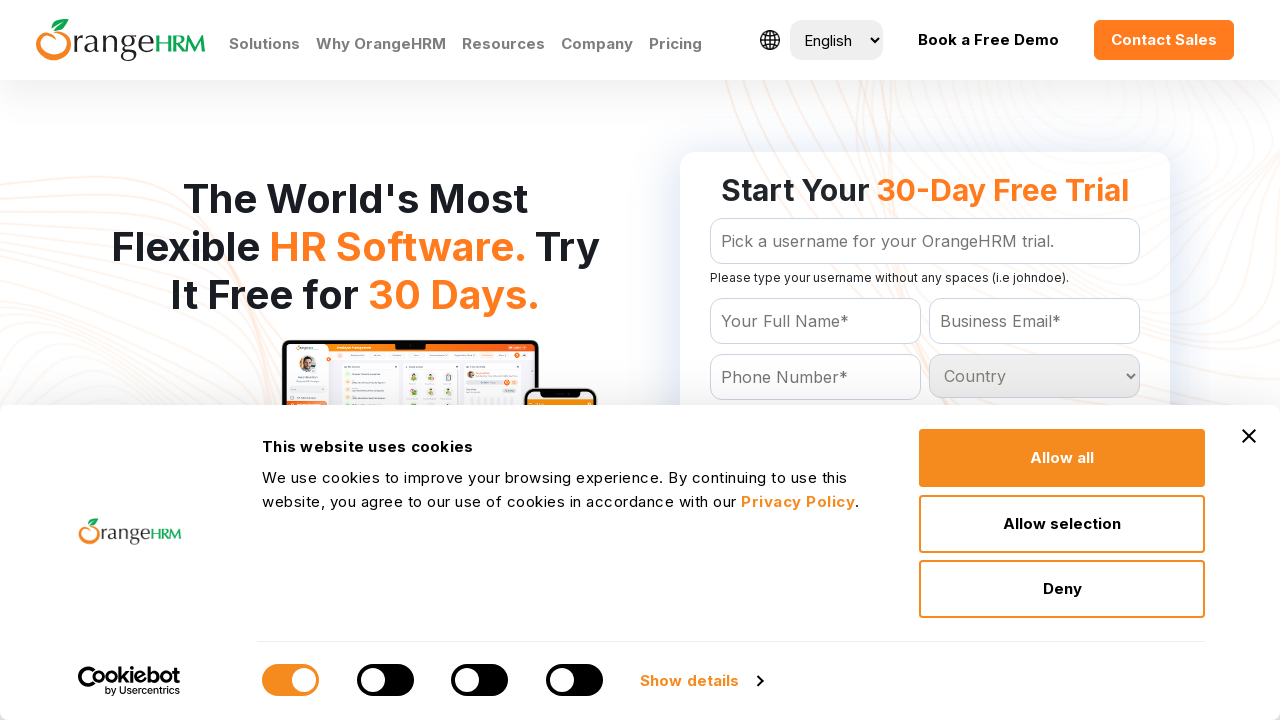

Checked if India is present in dropdown options
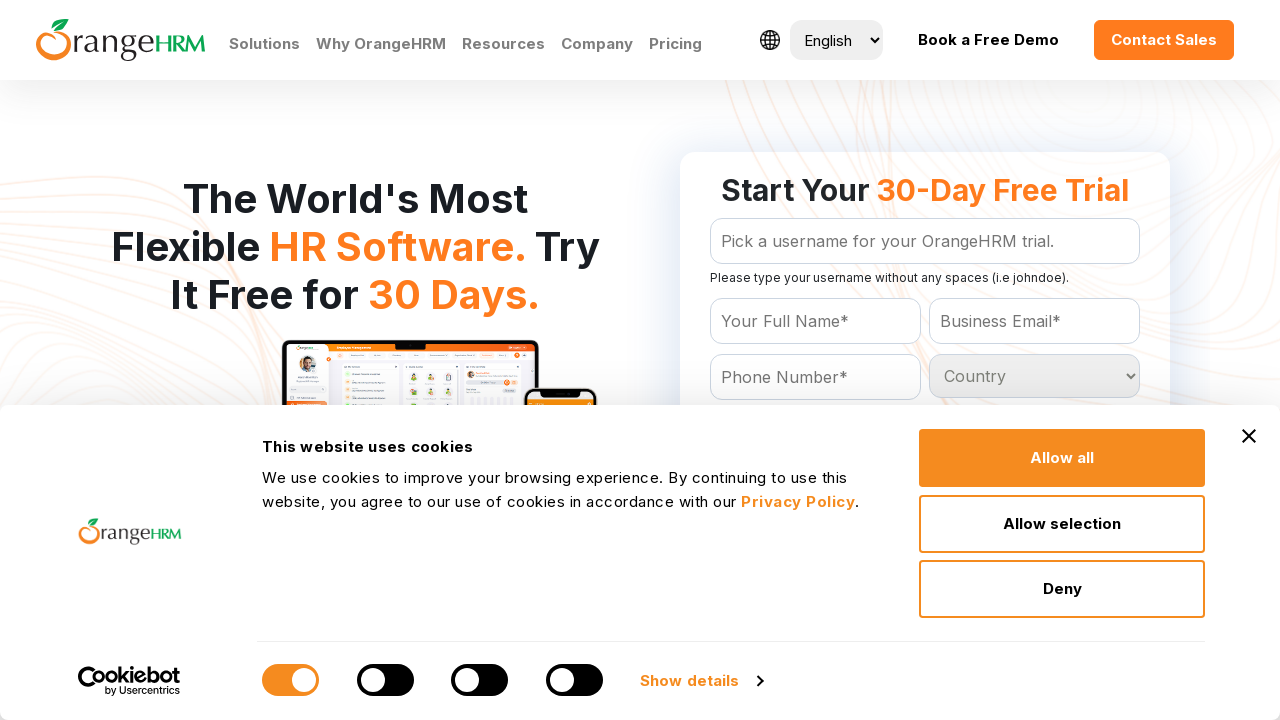

Verified that expected countries ['India', 'Brazil', 'Aruba'] are available in dropdown
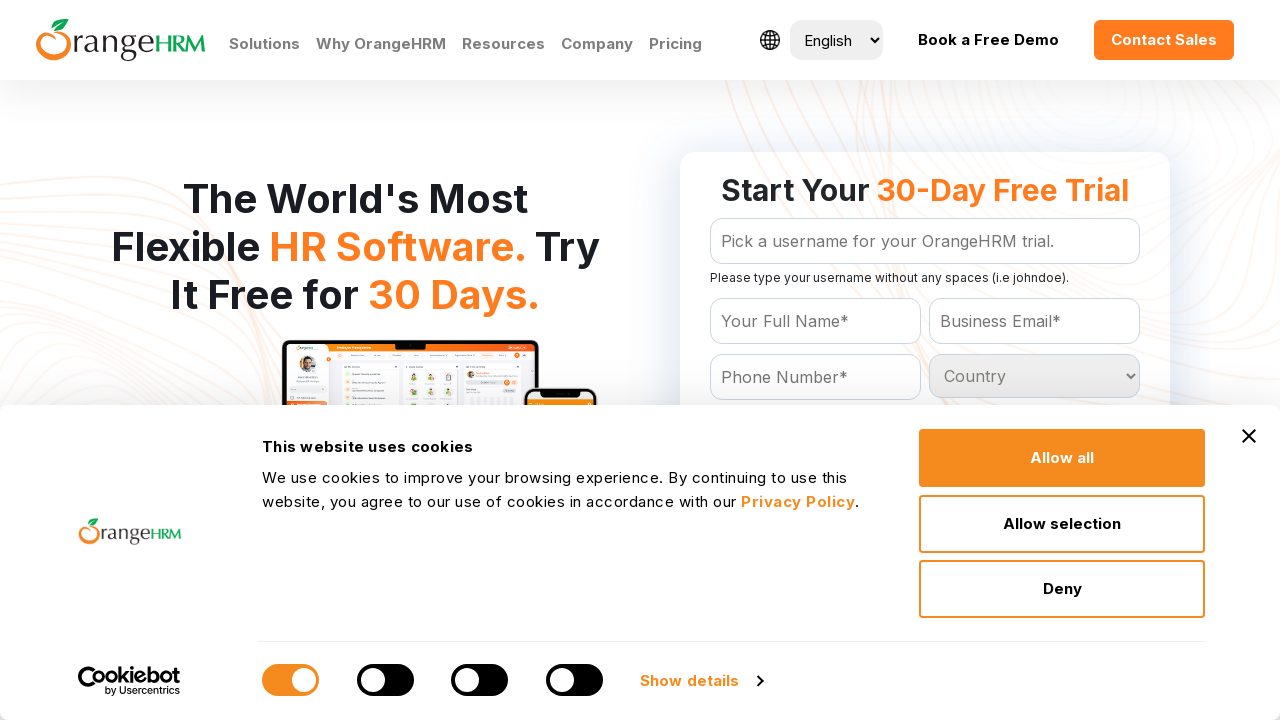

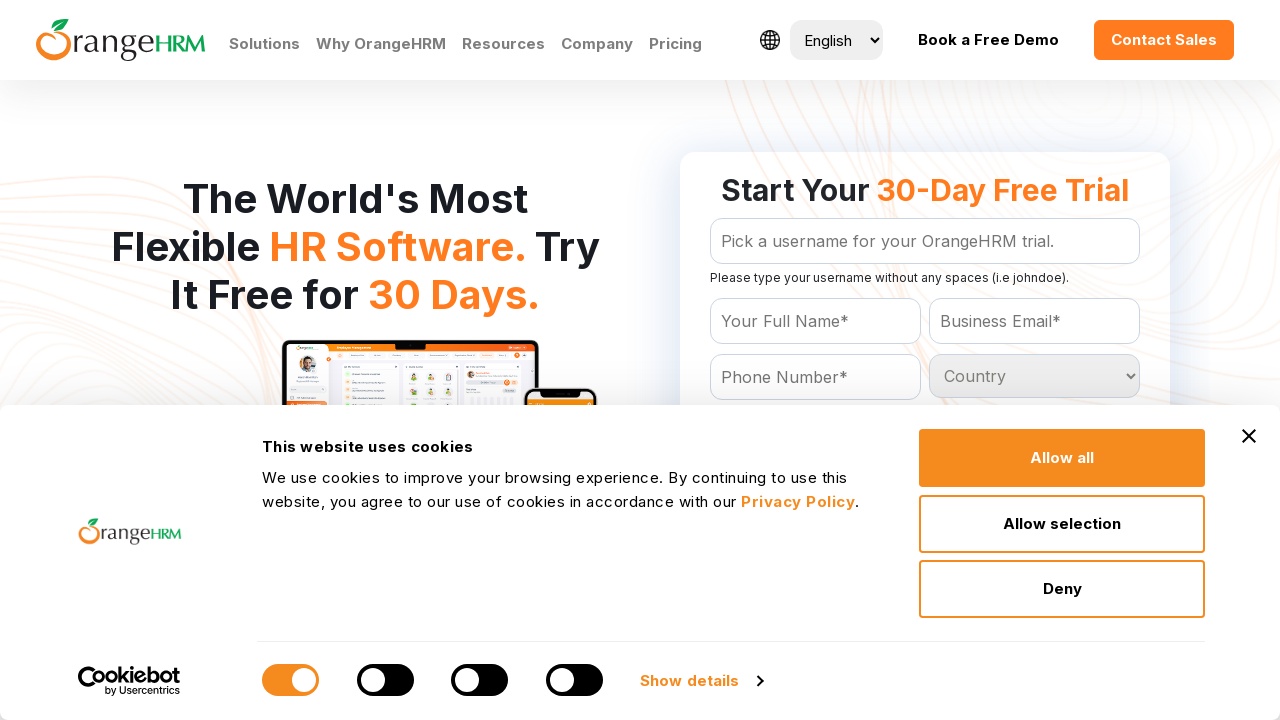